Tests JavaScript information alert by clicking the alert button, accepting the alert, and verifying the success message is displayed

Starting URL: http://the-internet.herokuapp.com/javascript_alerts

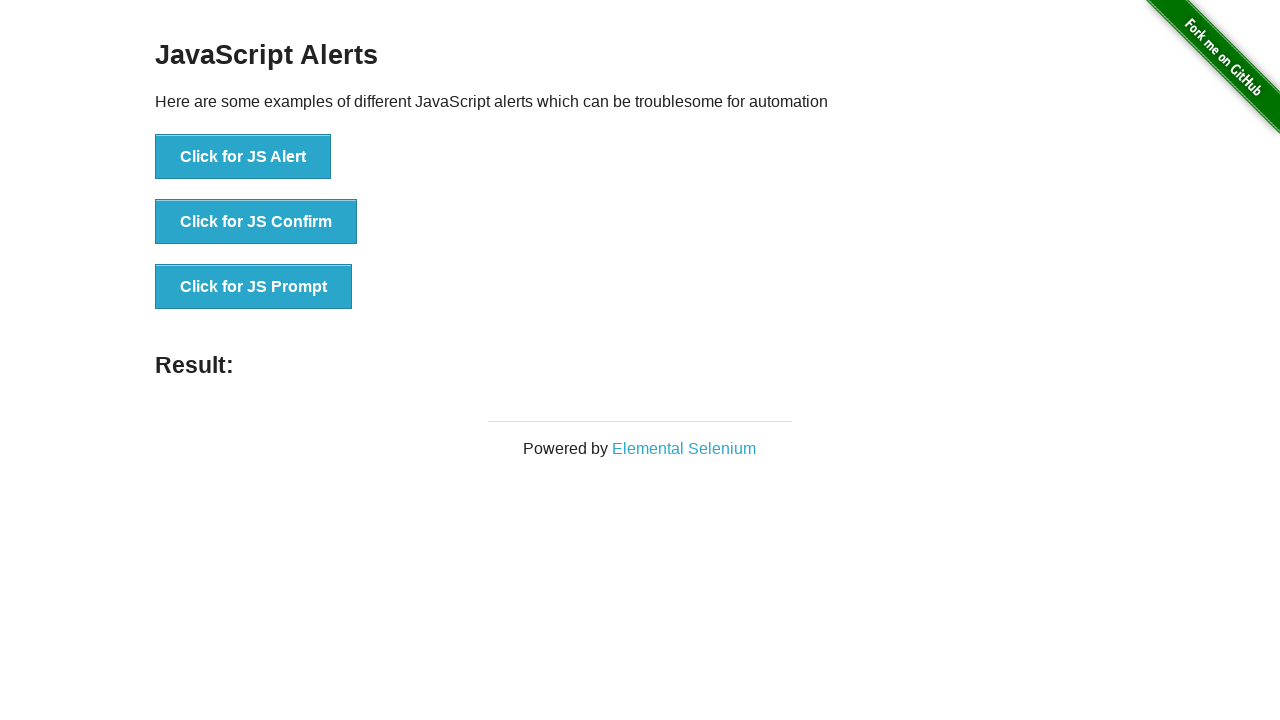

Clicked the 'Click for JS Alert' button at (243, 157) on xpath=//button[contains(text(),'Click for JS Alert')]
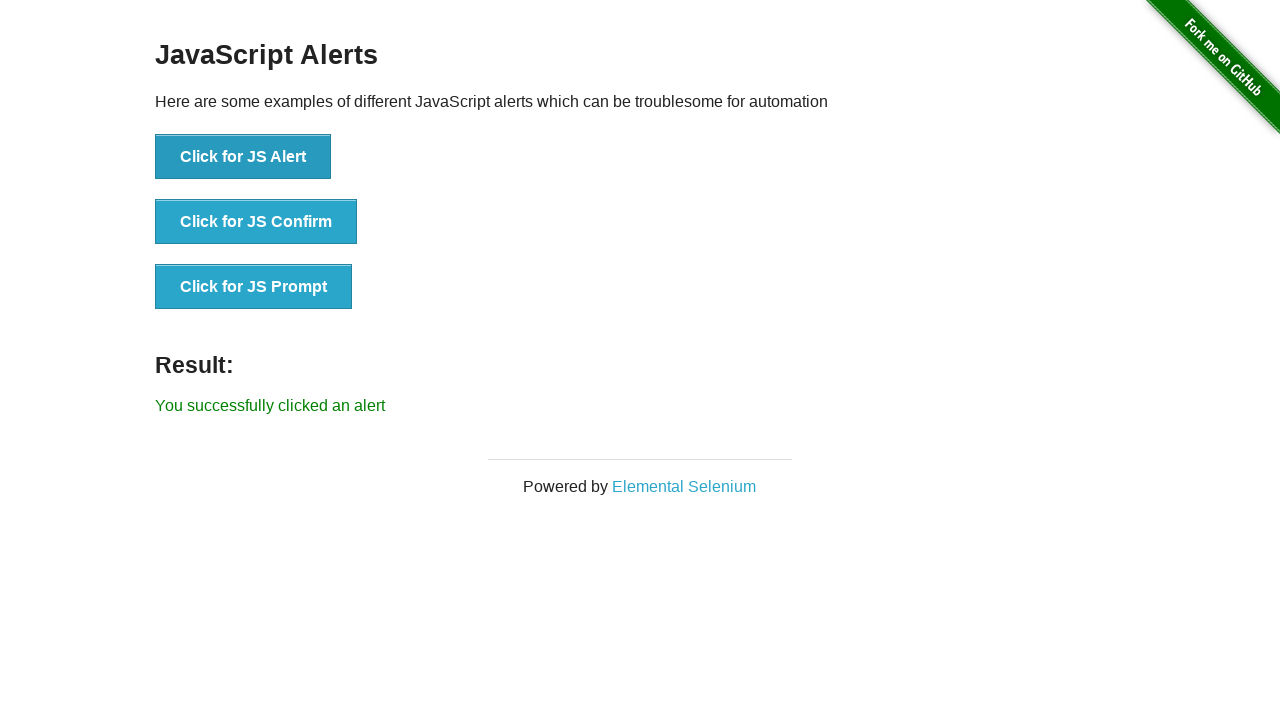

Set up dialog handler to accept alerts
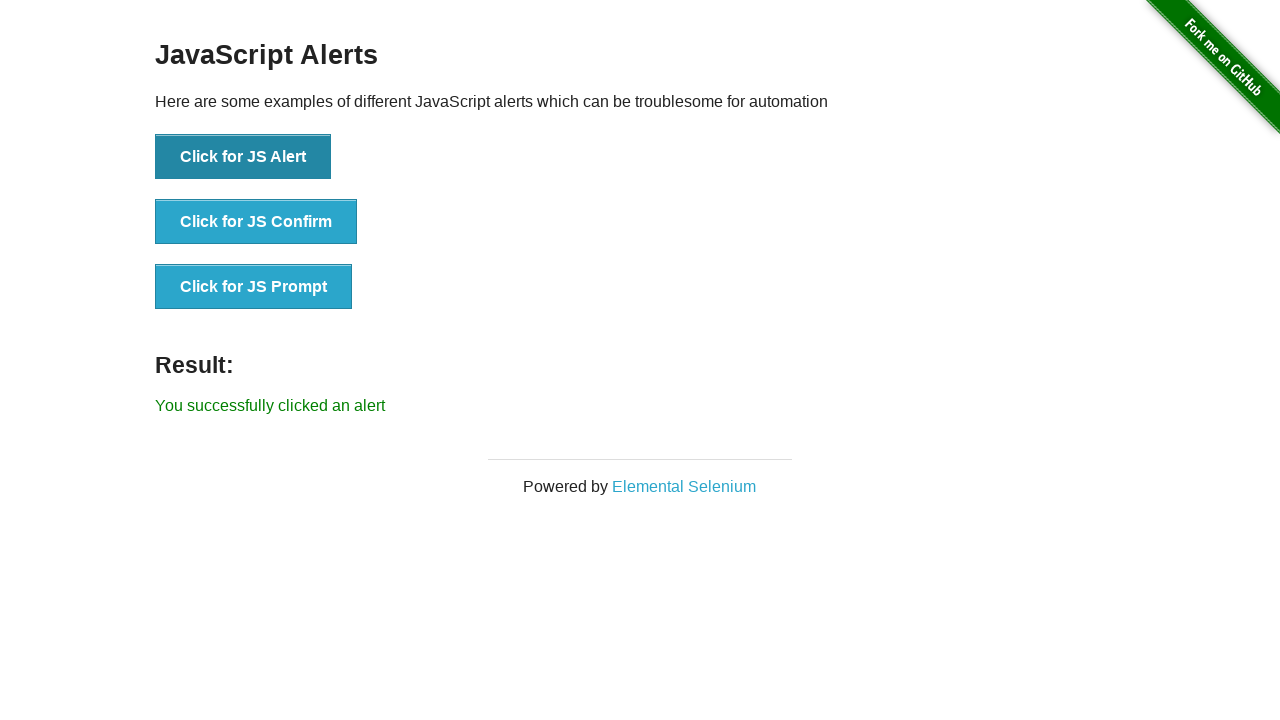

Success message element loaded
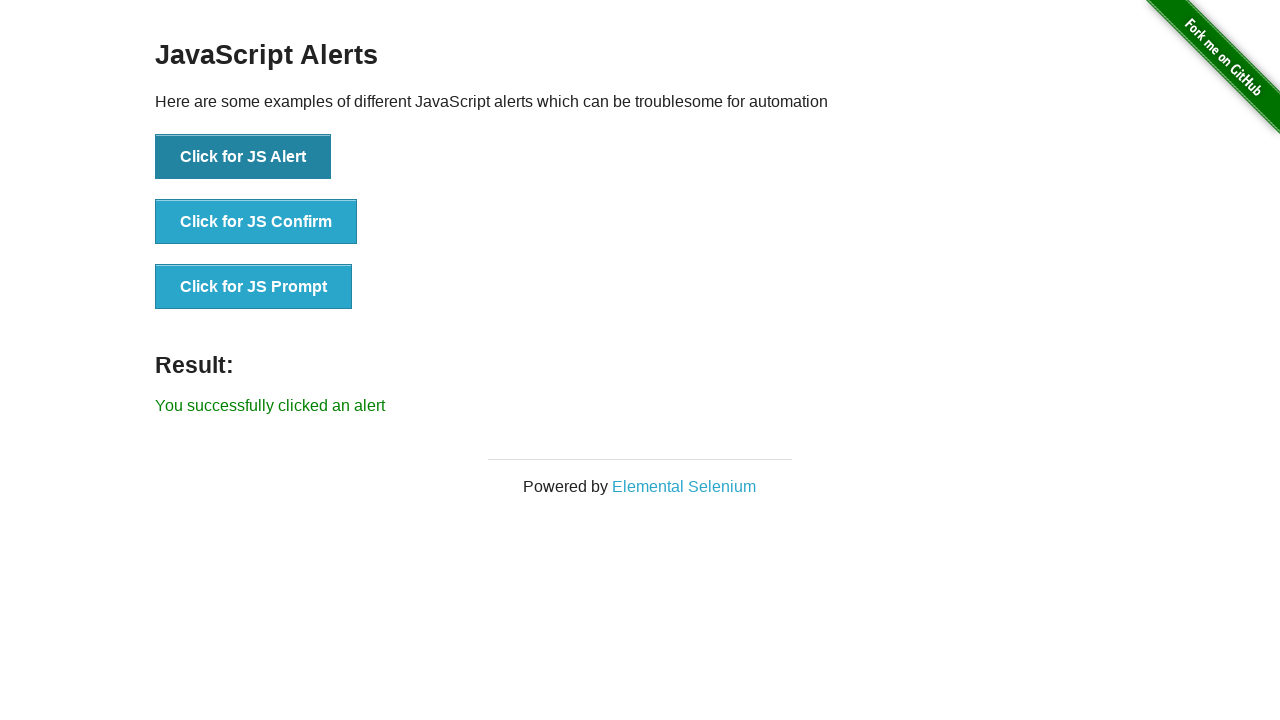

Retrieved success message text
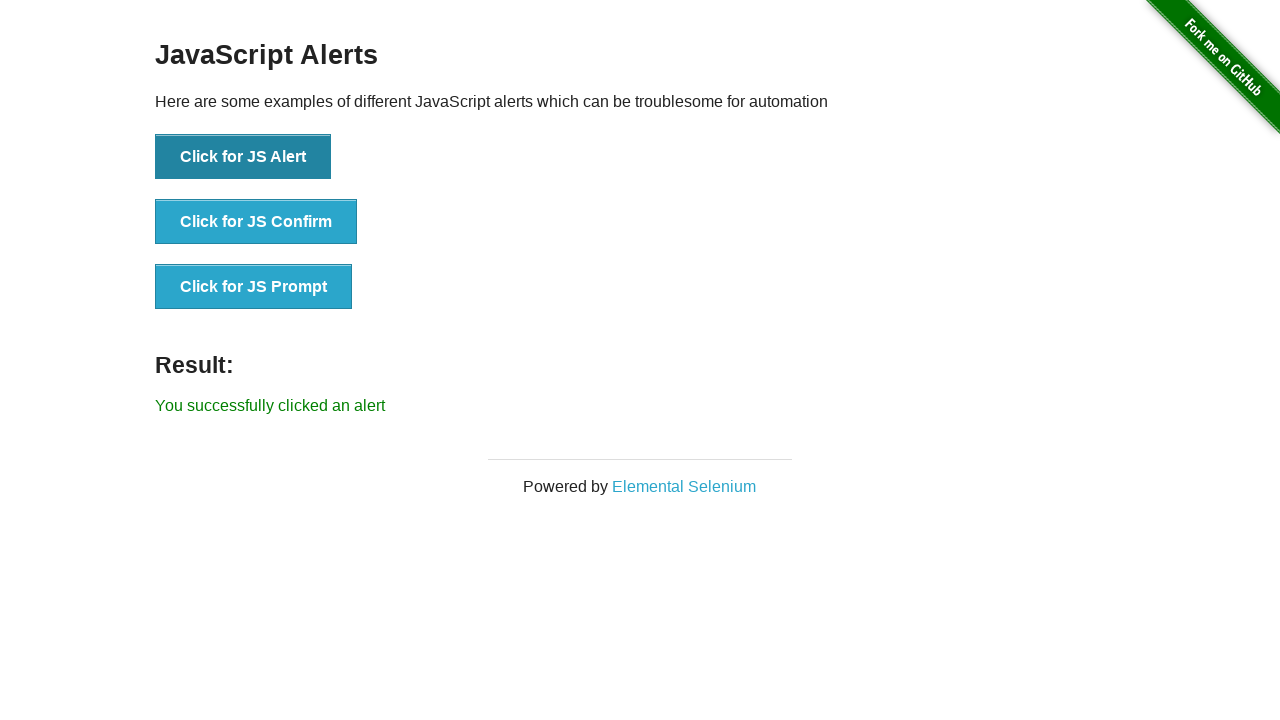

Verified success message matches expected text: 'You successfully clicked an alert'
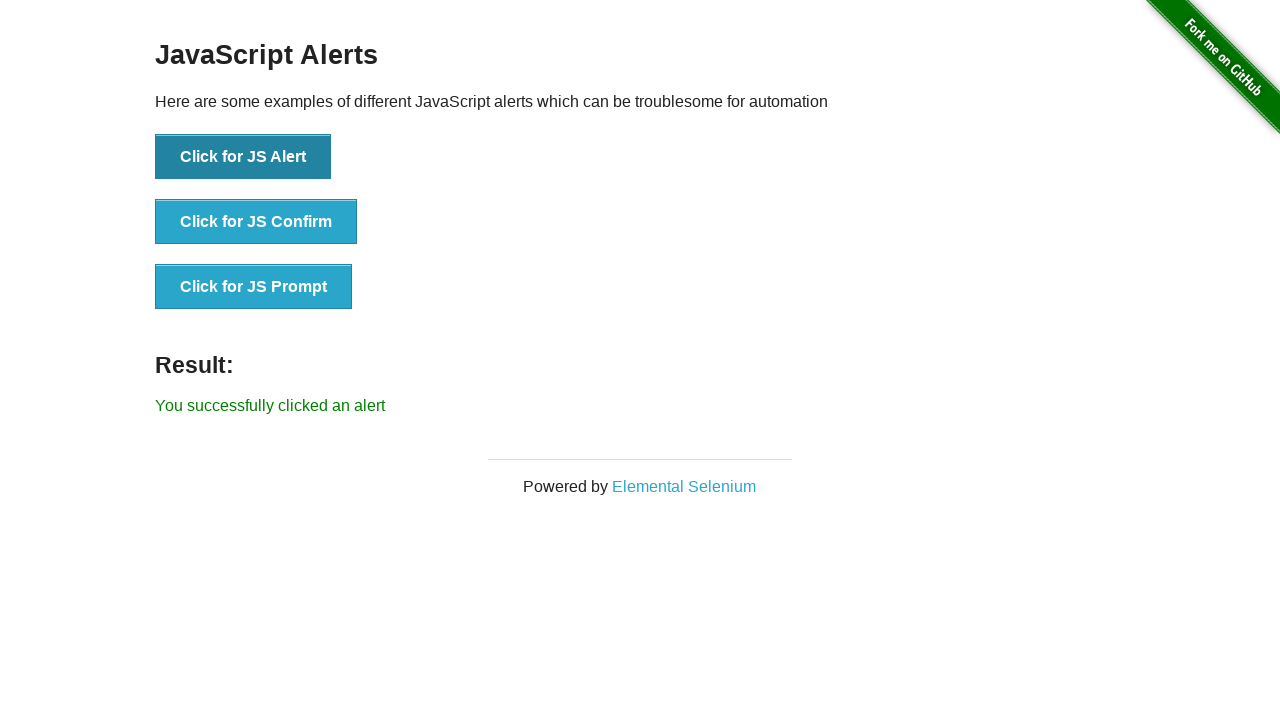

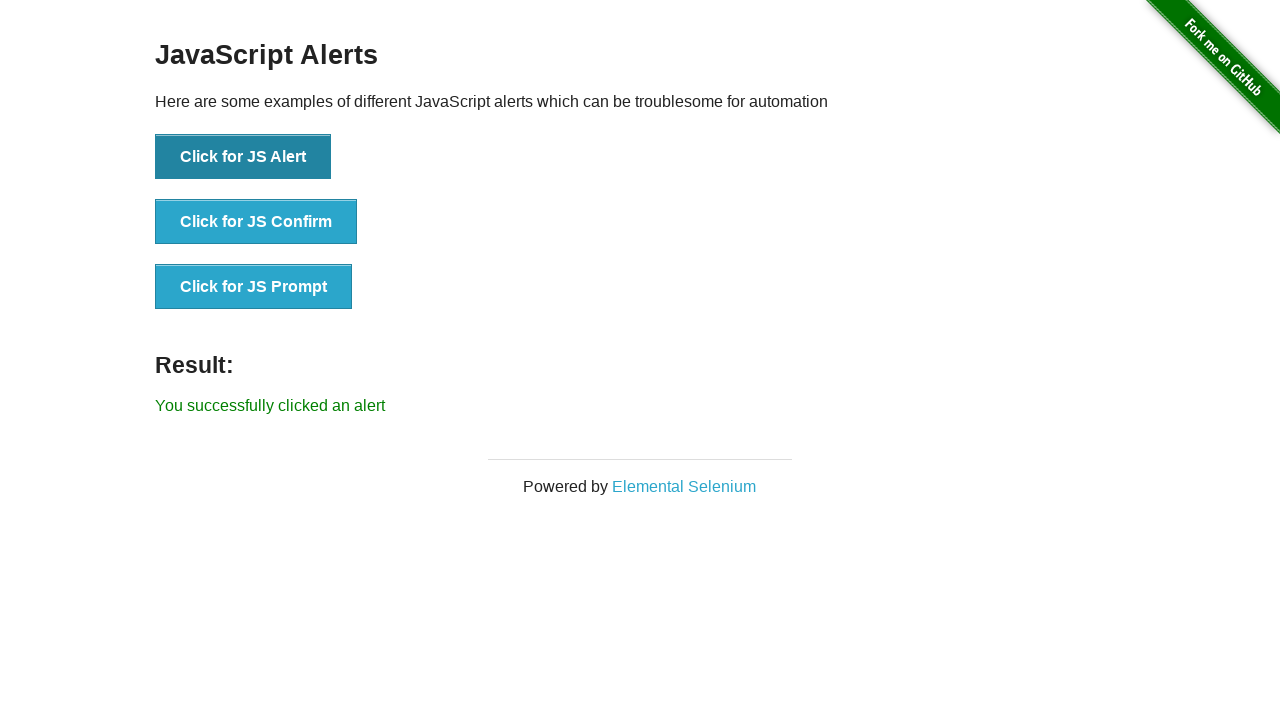